Opens Zappos homepage and verifies the page title contains "zappos"

Starting URL: https://www.zappos.com

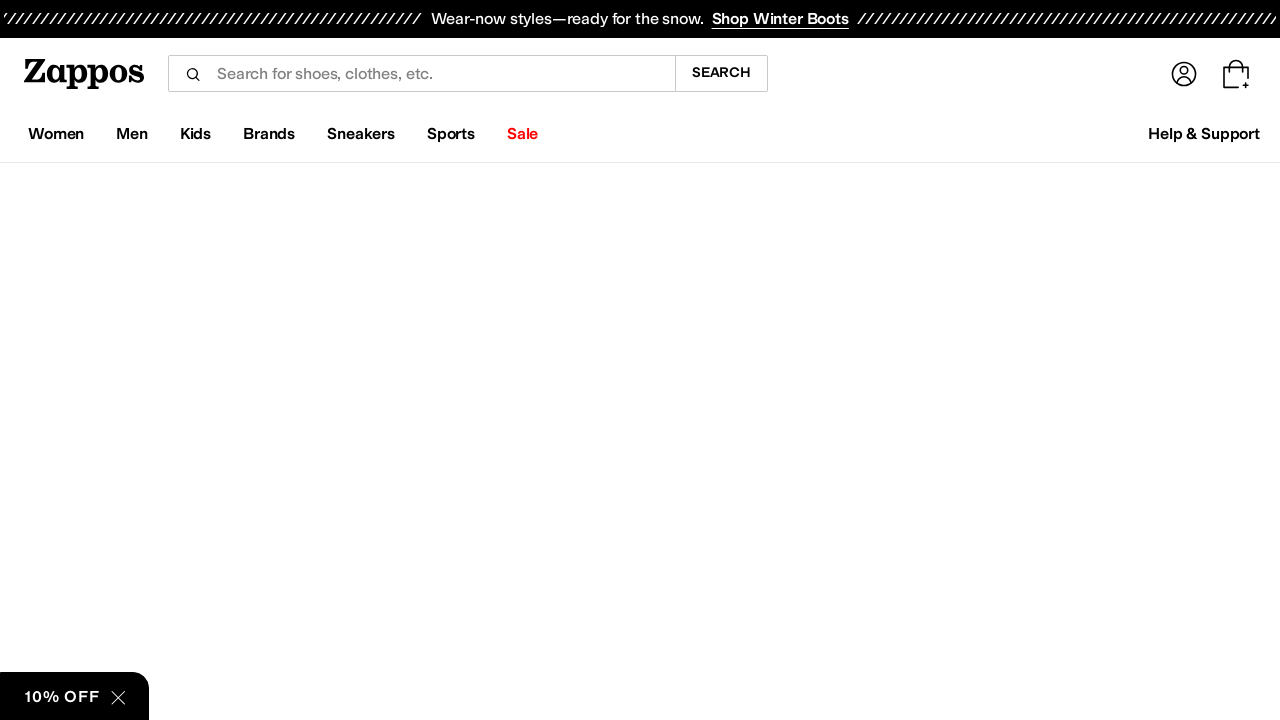

Navigated to Zappos homepage
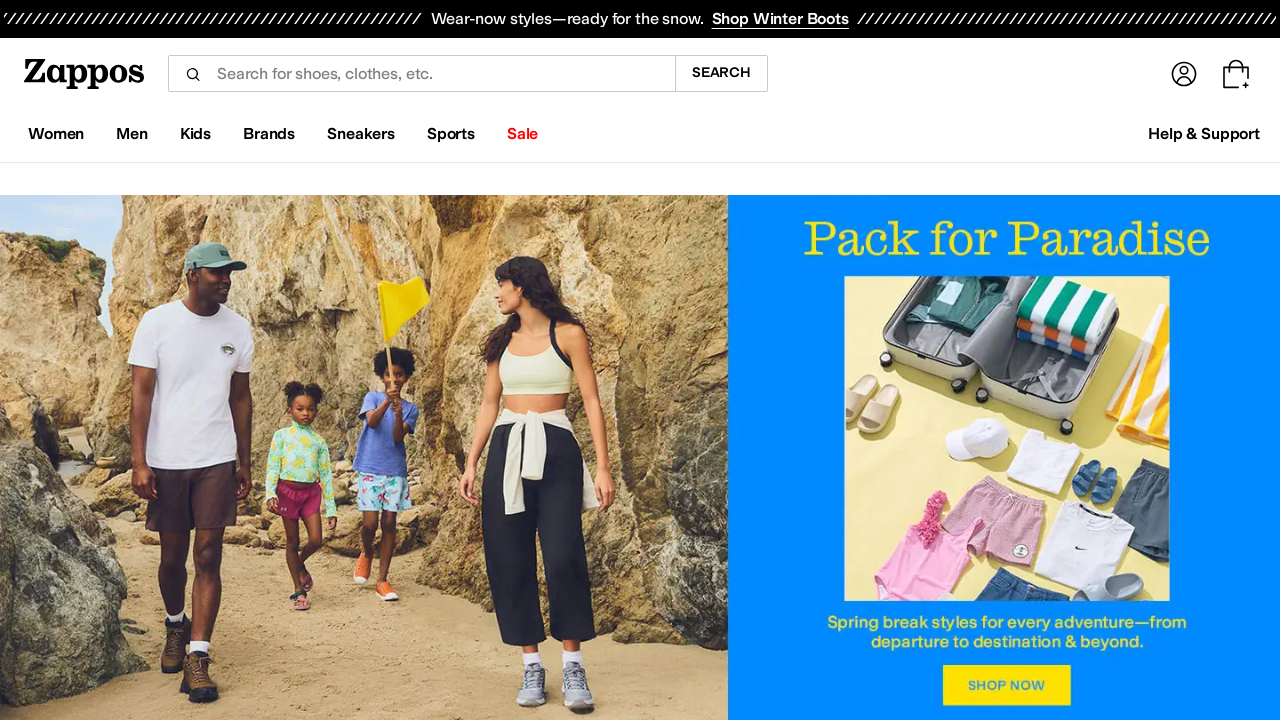

Verified page title contains 'zappos'
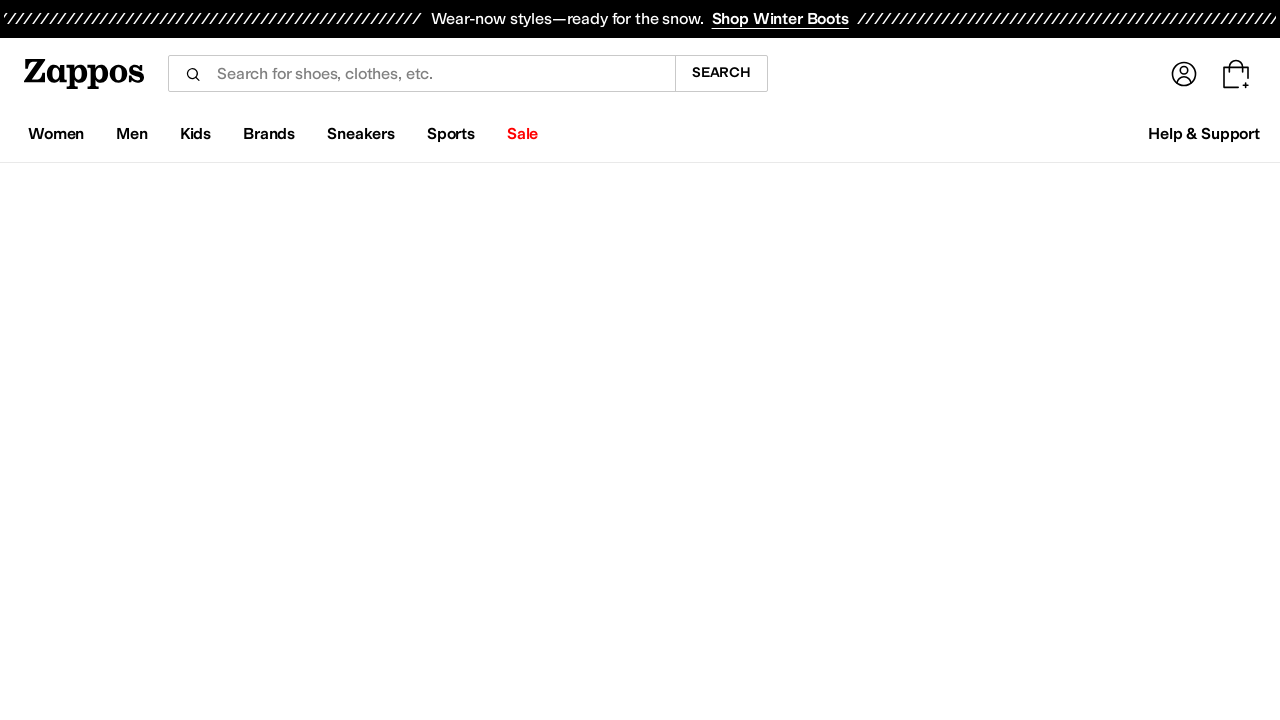

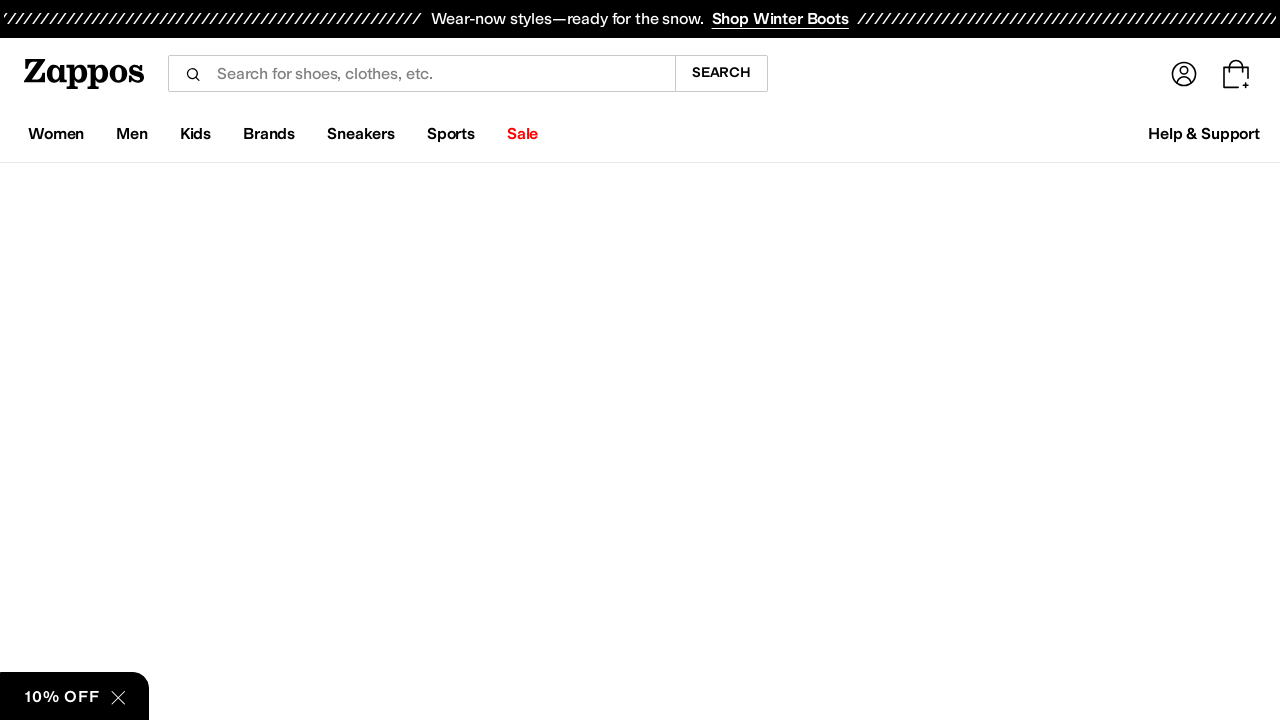